Tests React Semantic UI editable/searchable dropdown by typing a search term and selecting a country from the filtered results

Starting URL: https://react.semantic-ui.com/maximize/dropdown-example-search-selection/

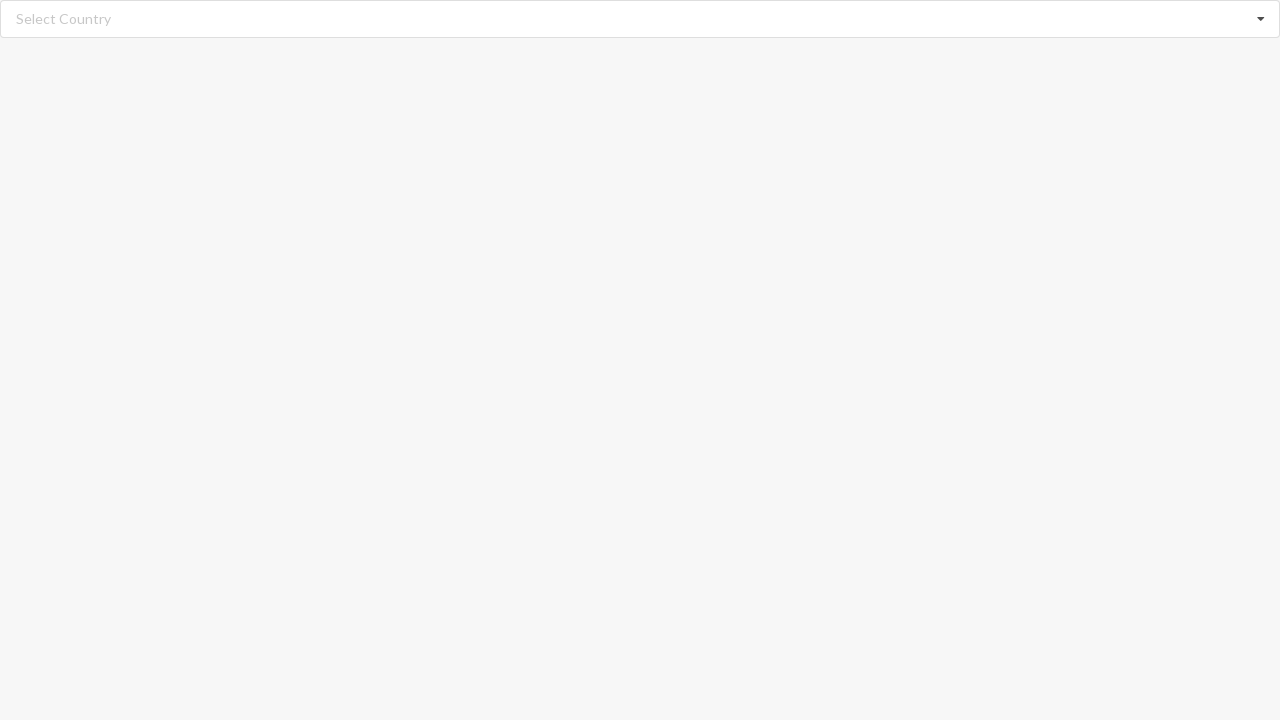

Clicked on the search input field to focus at (641, 19) on input.search
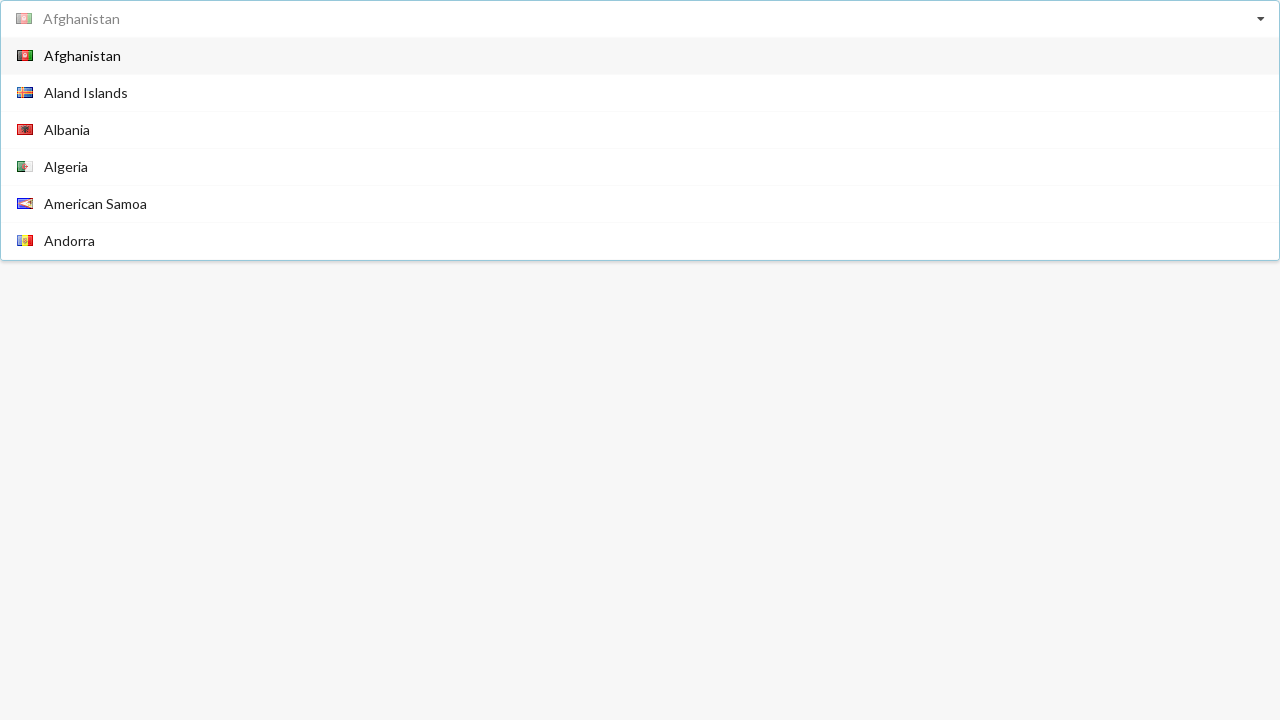

Typed 'Algeria' in the search field on input.search
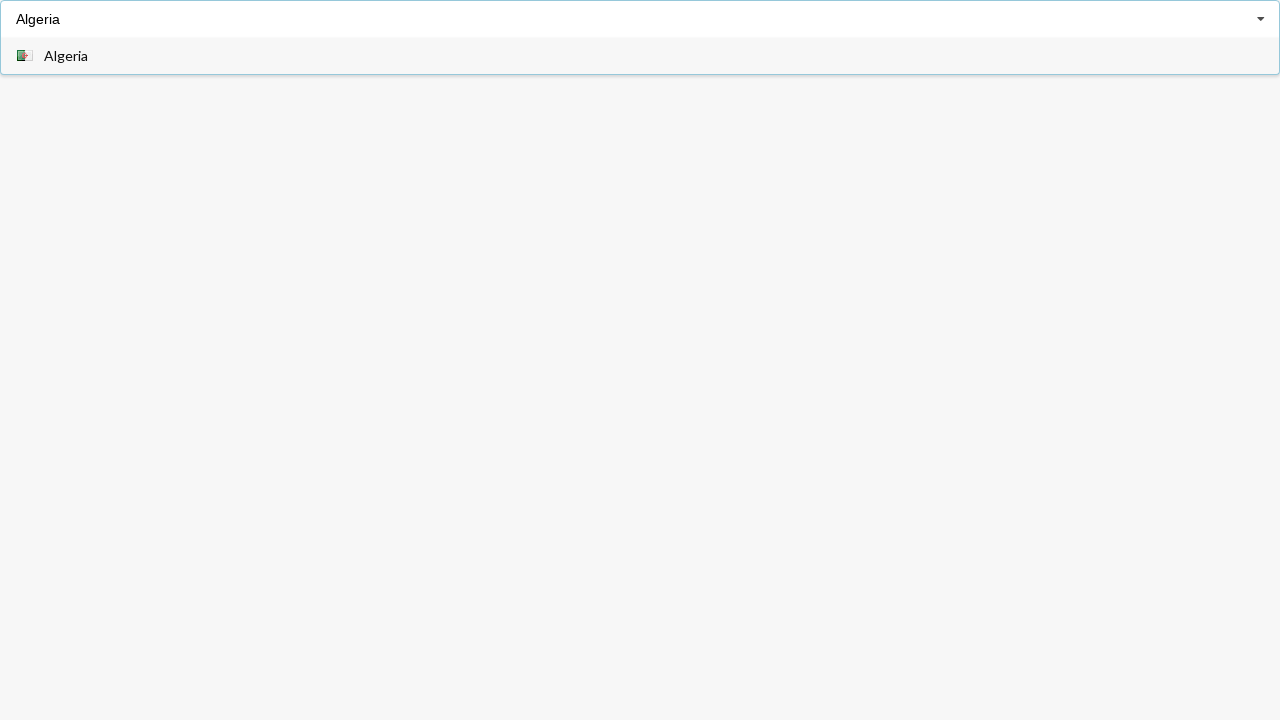

Cleared the search input field on input.search
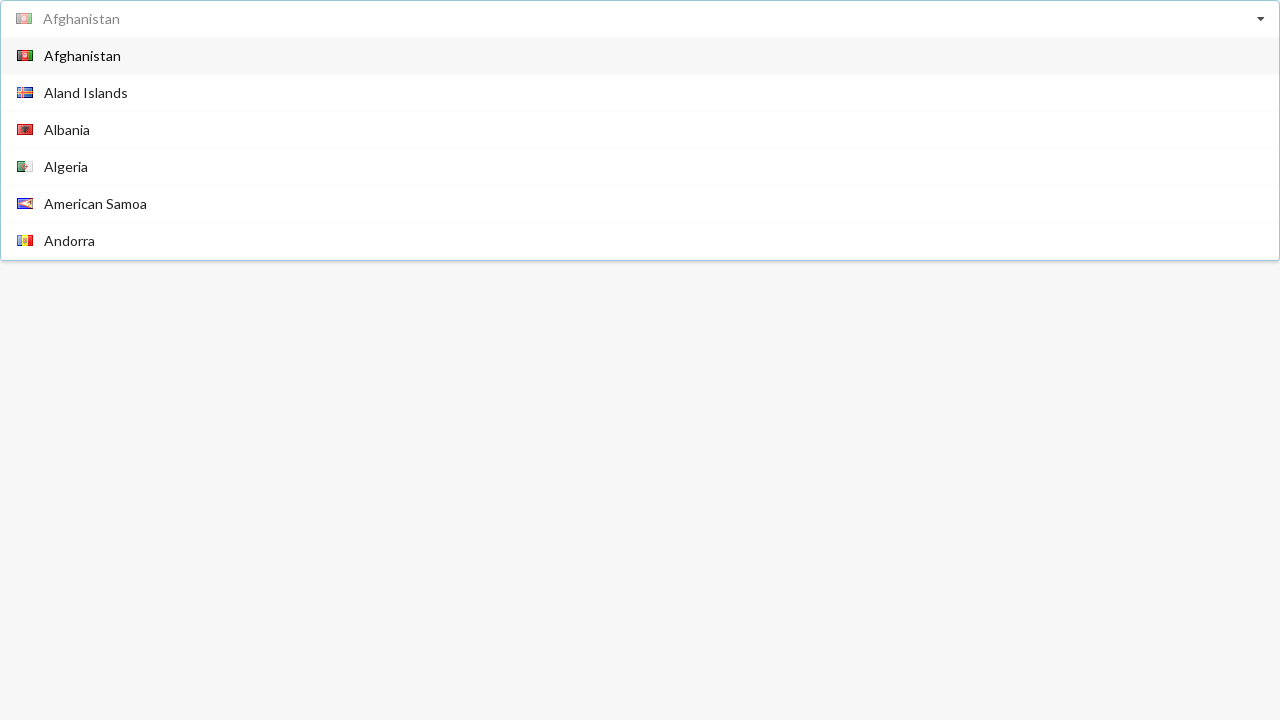

Clicked on the search input field again to open dropdown at (641, 19) on input.search
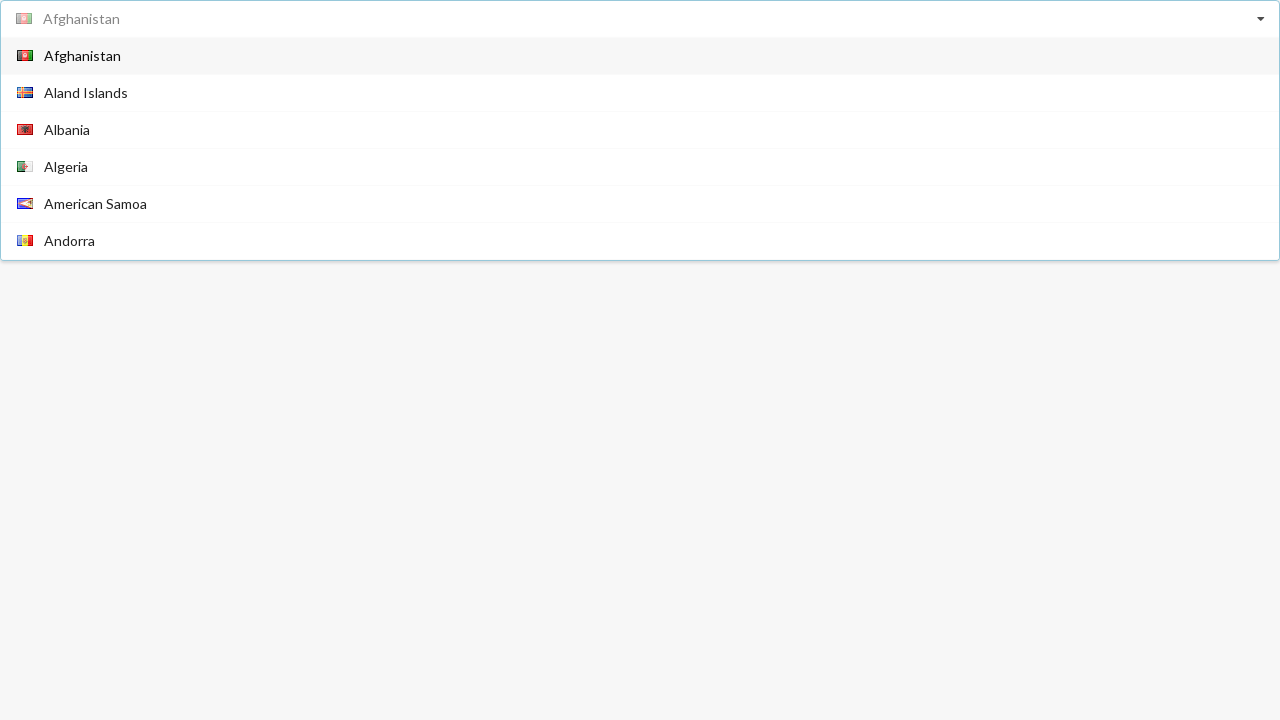

Dropdown items are now visible
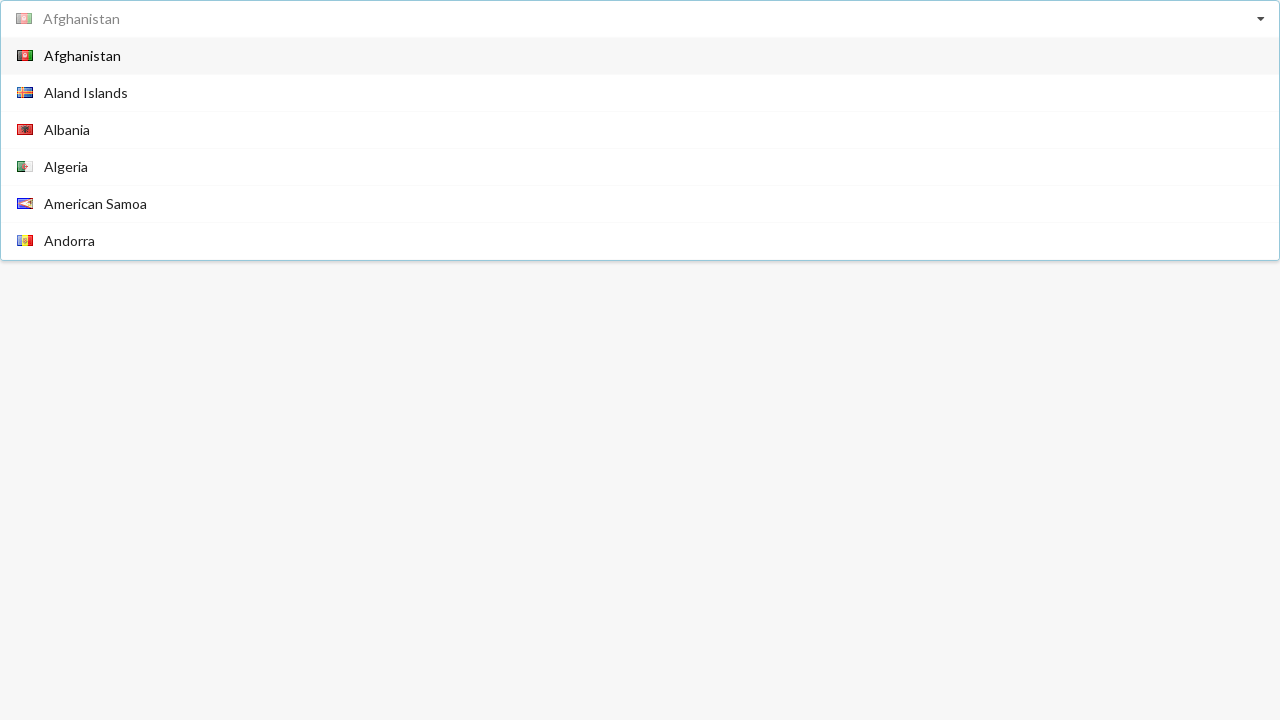

Selected 'Angola' from the filtered dropdown results at (66, 148) on div.menu span >> nth=6
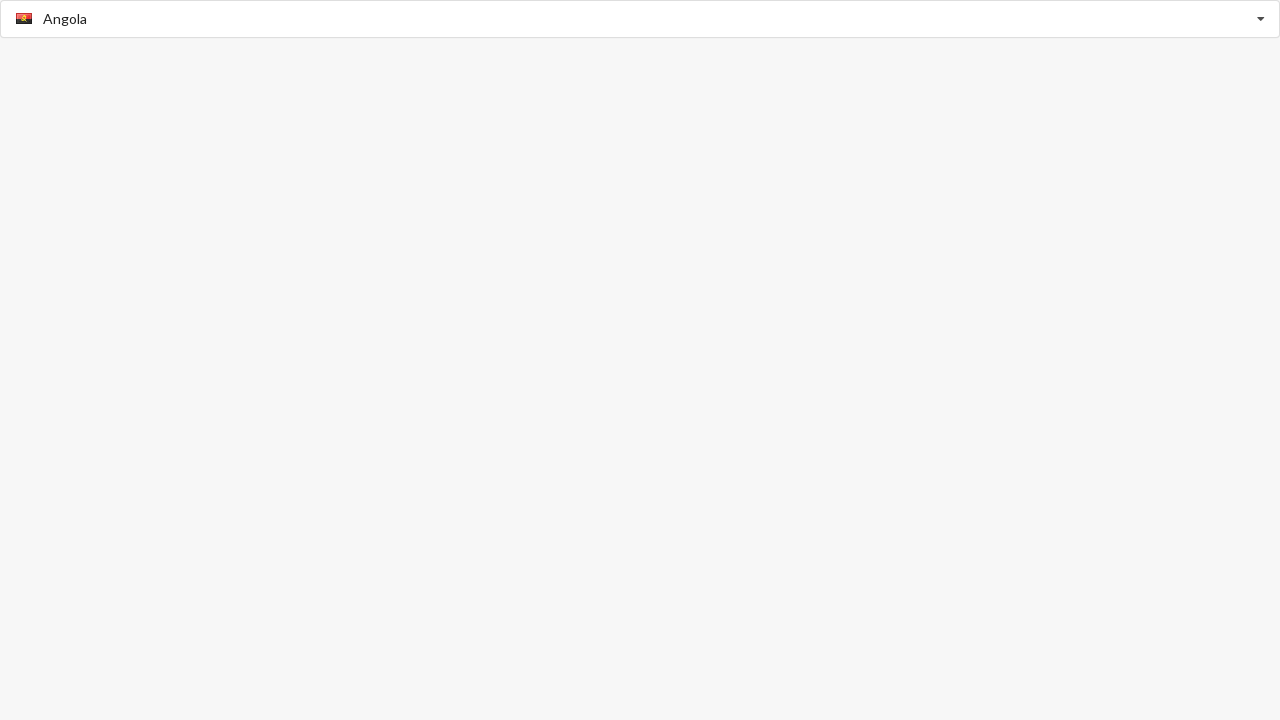

Verified that 'Angola' was successfully selected in the dropdown
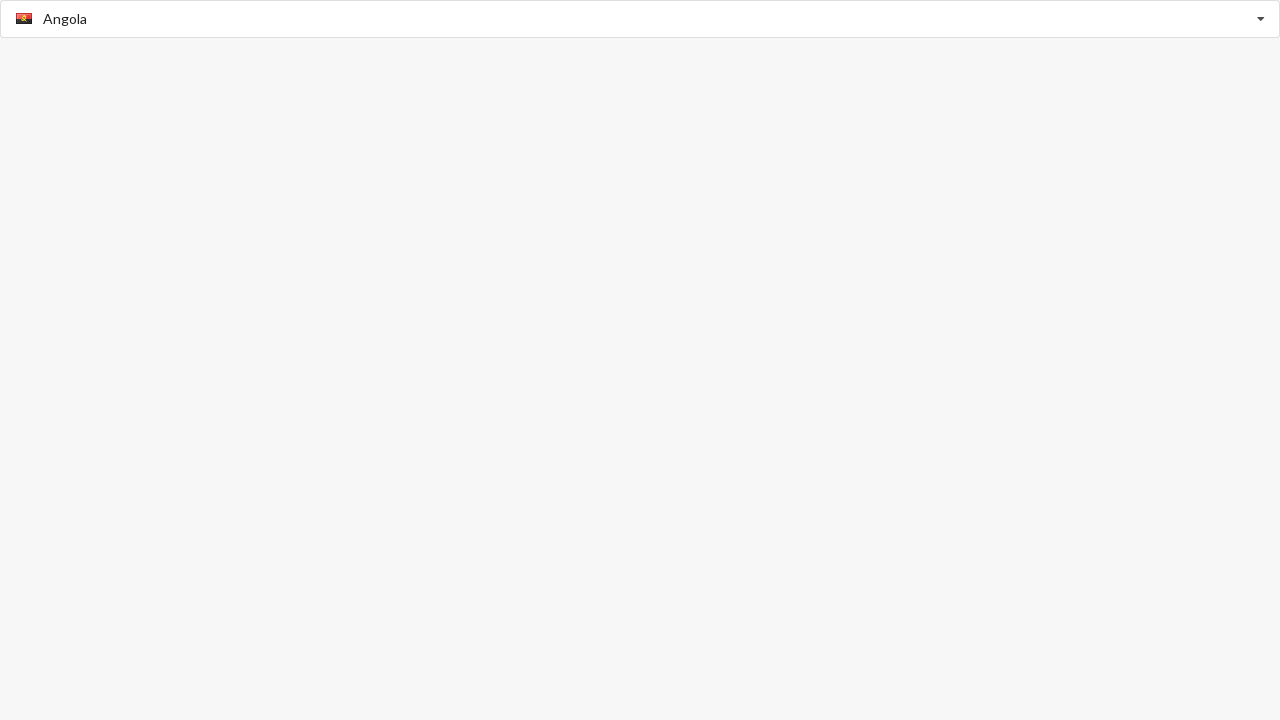

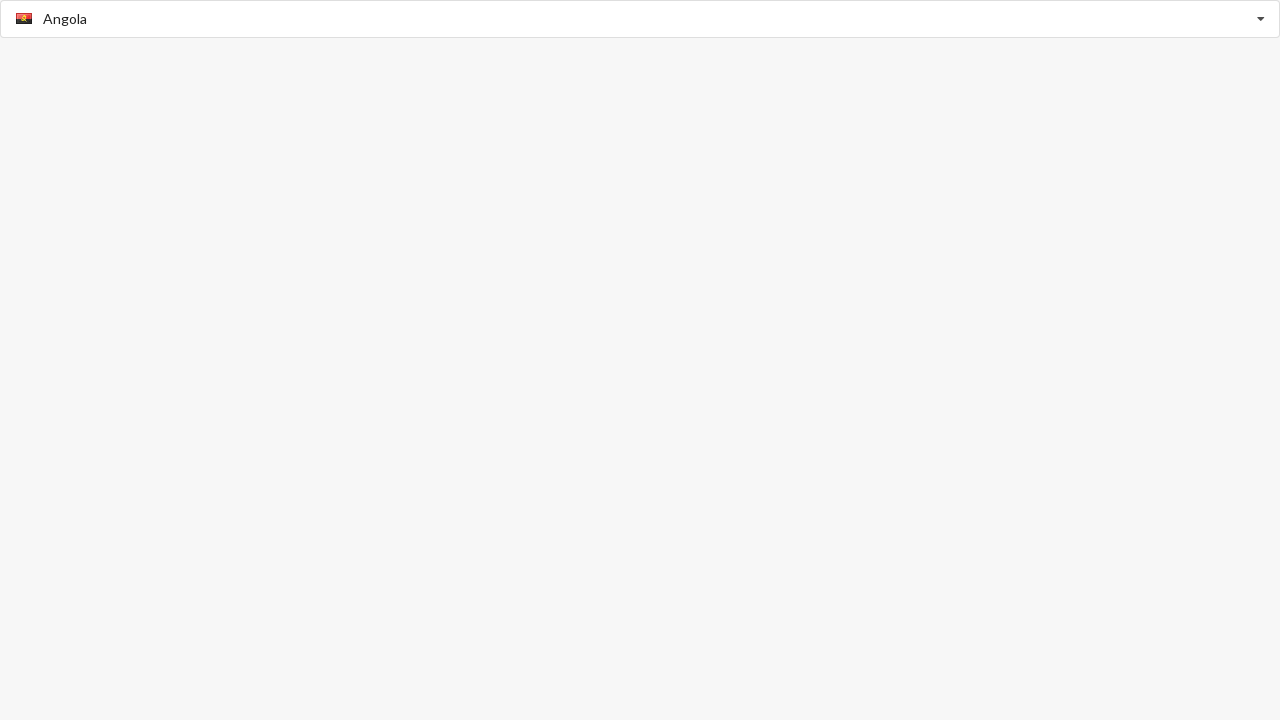